Tests alert handling by entering a name and accepting the JavaScript alert

Starting URL: https://rahulshettyacademy.com/AutomationPractice/

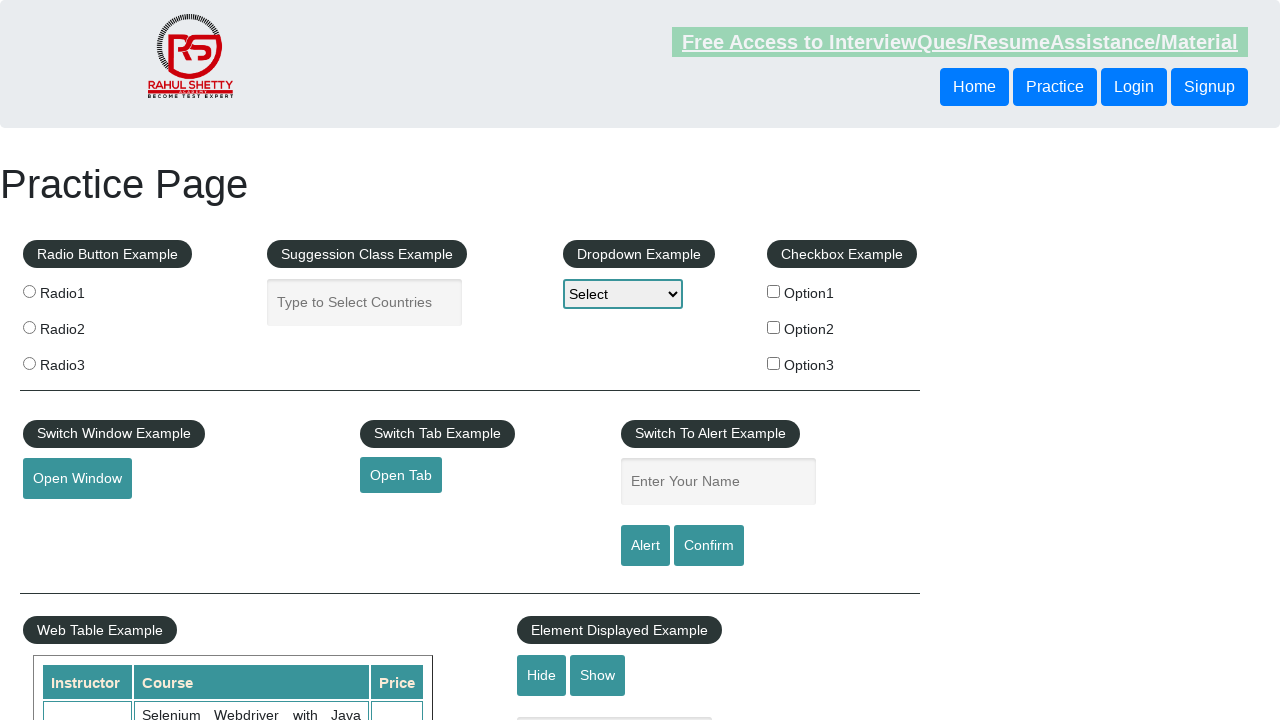

Filled name field with 'Stori Card' on #name
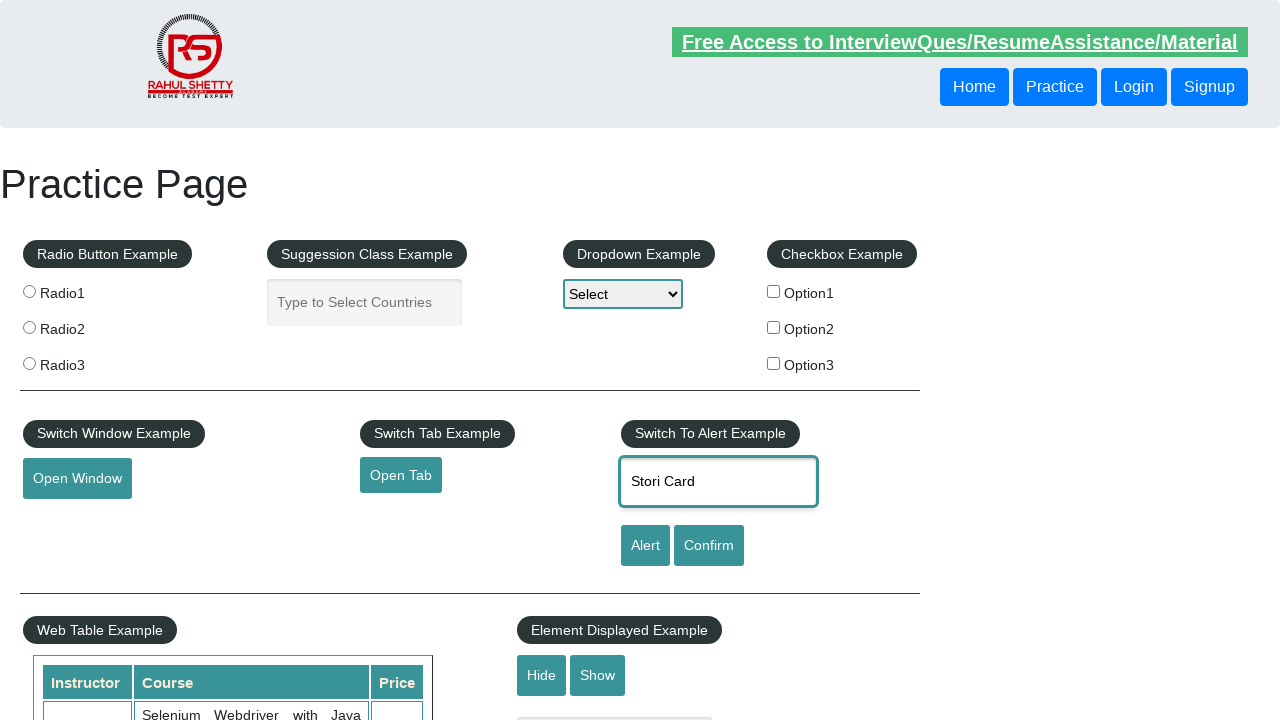

Set up alert handler to accept dialogs
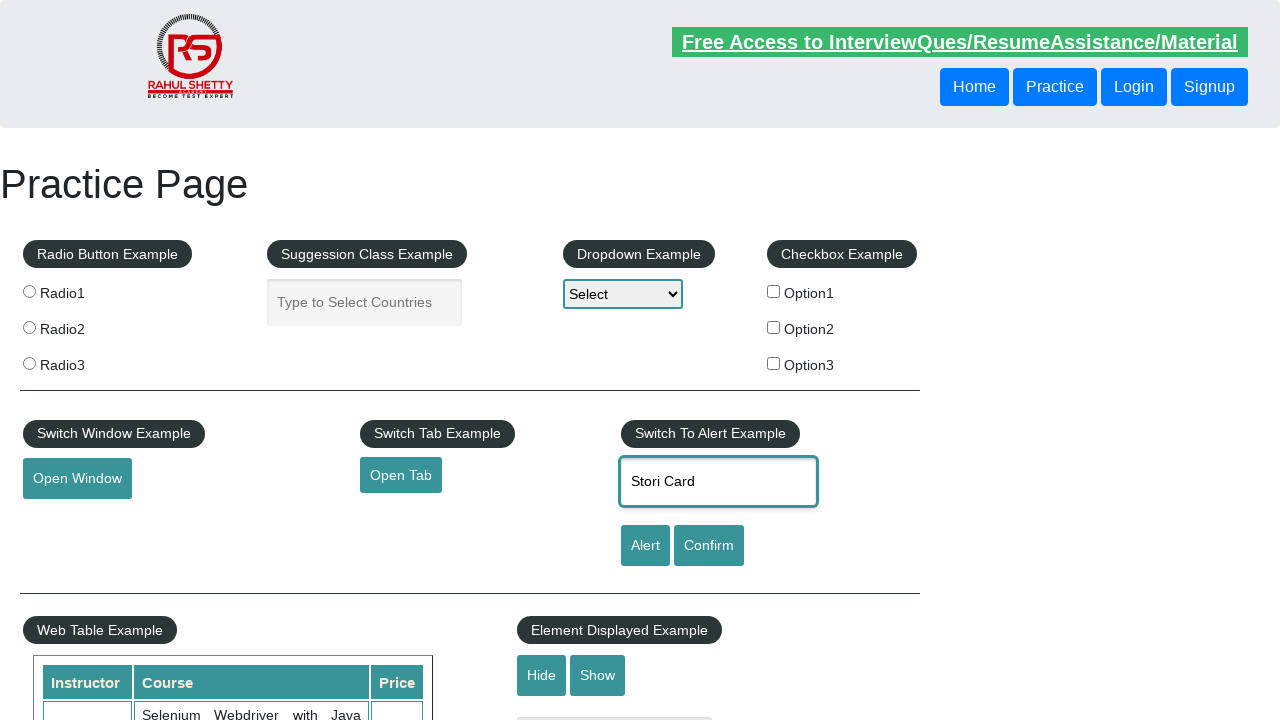

Clicked alert button to trigger JavaScript alert at (645, 546) on #alertbtn
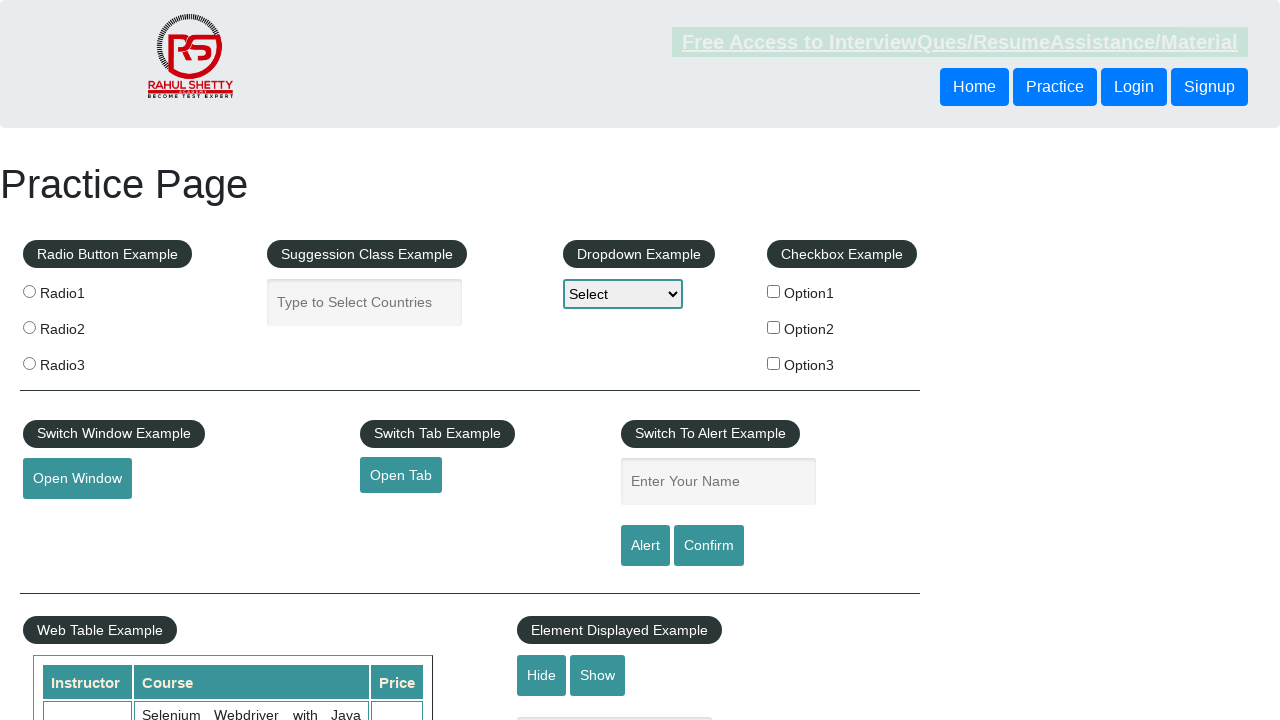

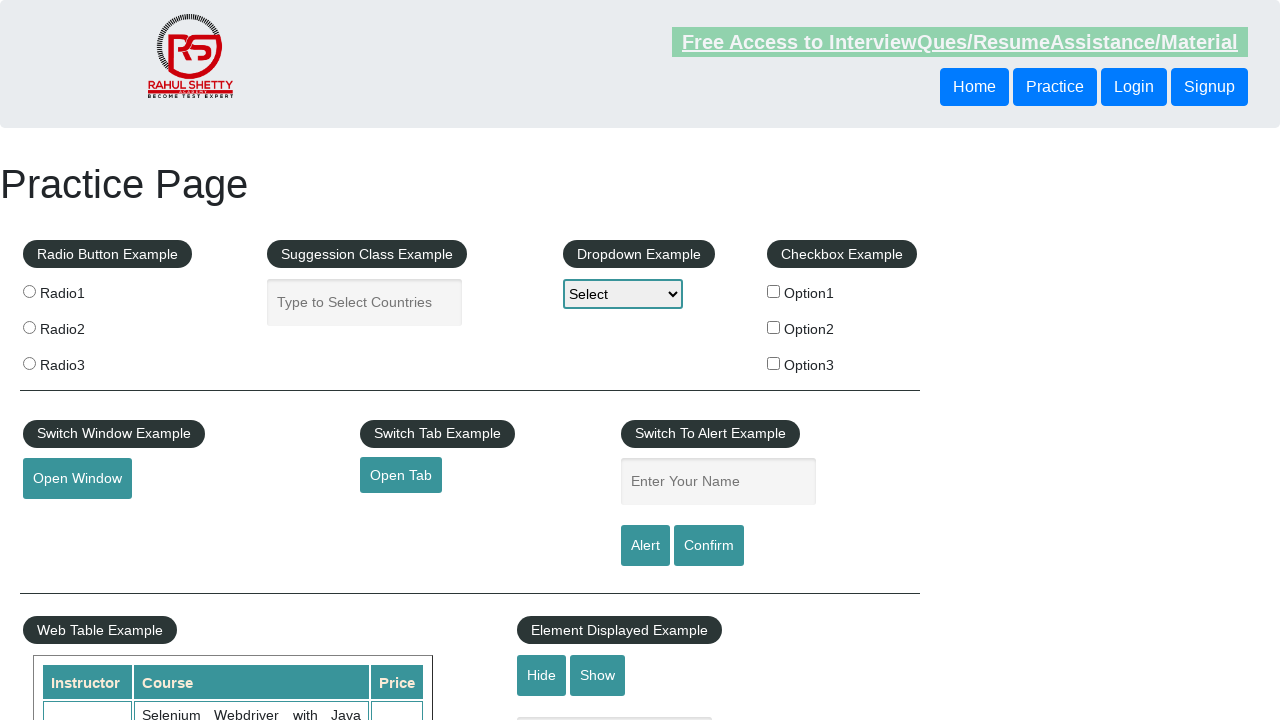